Tests Ctrl+click functionality to select multiple non-adjacent items in a selectable grid

Starting URL: https://jqueryui.com/resources/demos/selectable/display-grid.html

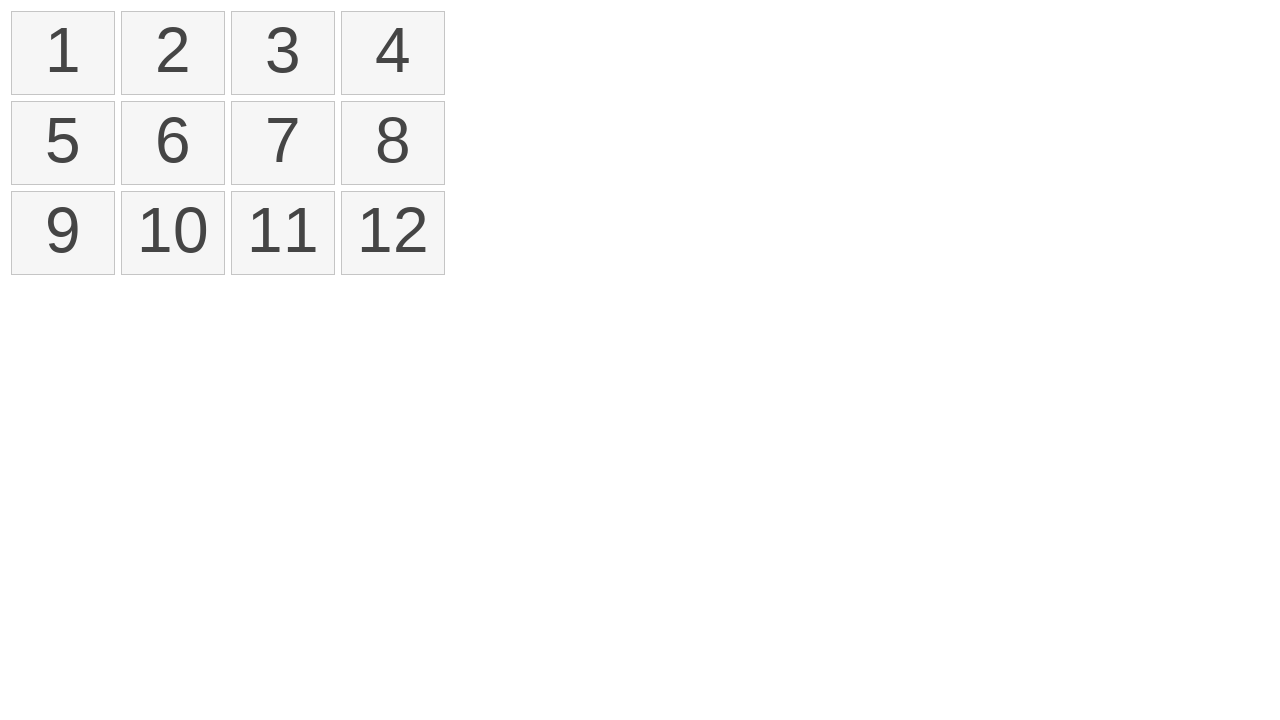

Pressed Control key down to enable multi-select mode
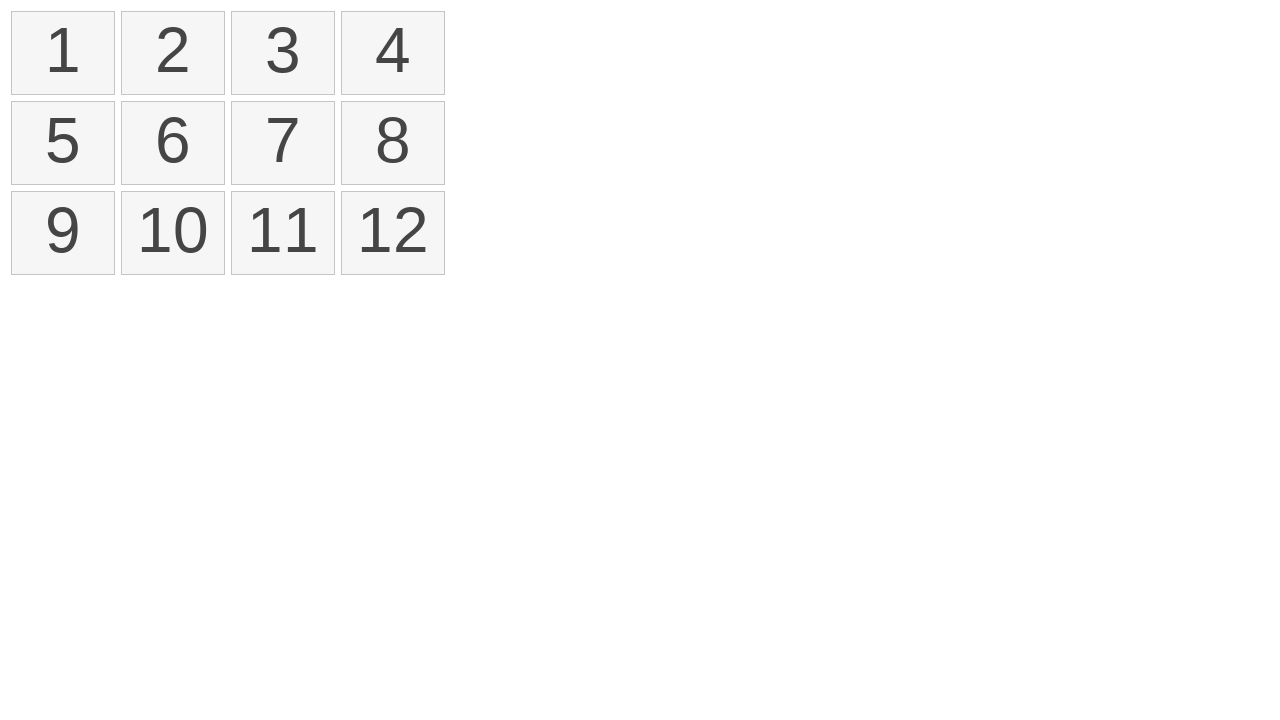

Ctrl+clicked first item (index 0) in selectable grid at (63, 53) on xpath=//ol[@id='selectable']/li >> nth=0
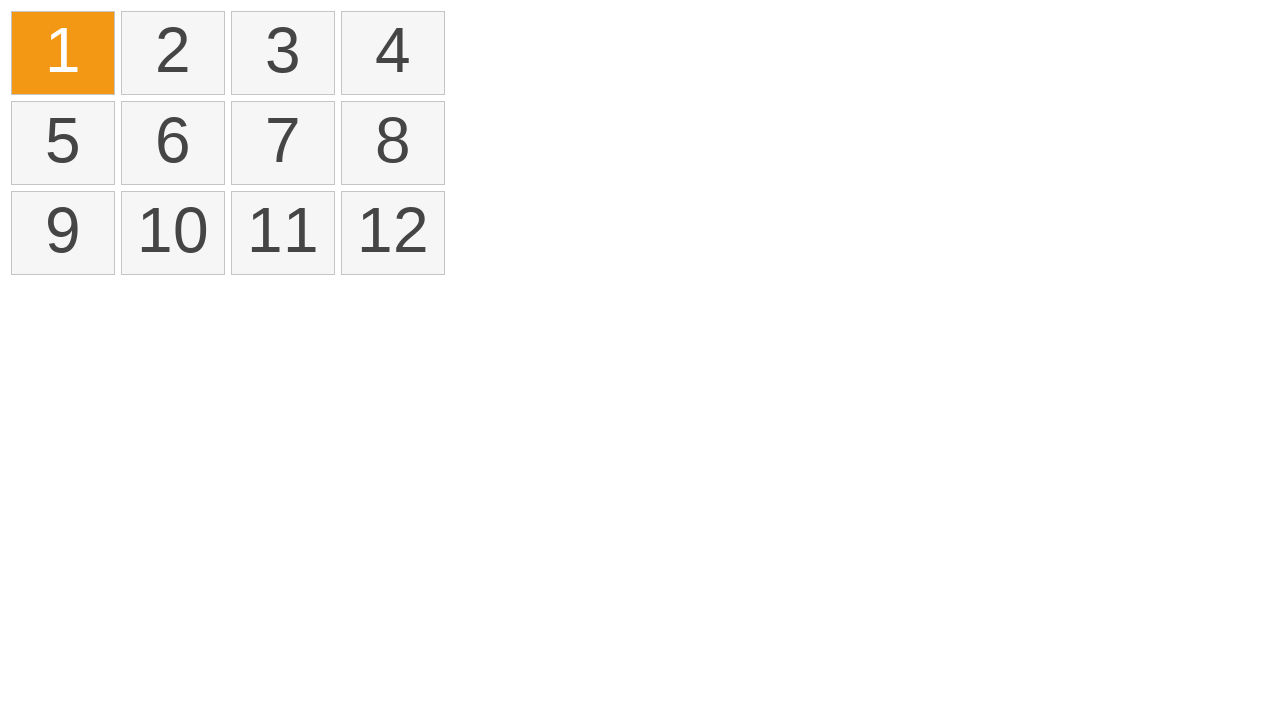

Ctrl+clicked third item (index 2) in selectable grid at (283, 53) on xpath=//ol[@id='selectable']/li >> nth=2
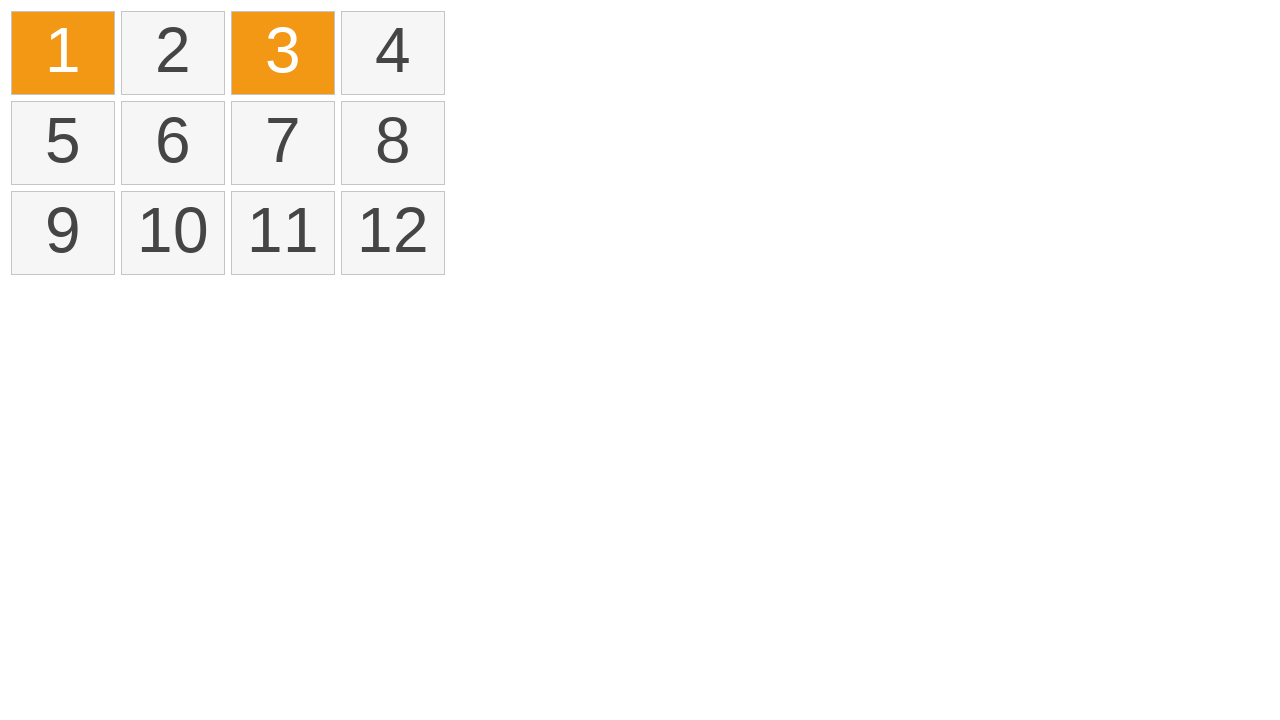

Ctrl+clicked sixth item (index 5) in selectable grid at (173, 143) on xpath=//ol[@id='selectable']/li >> nth=5
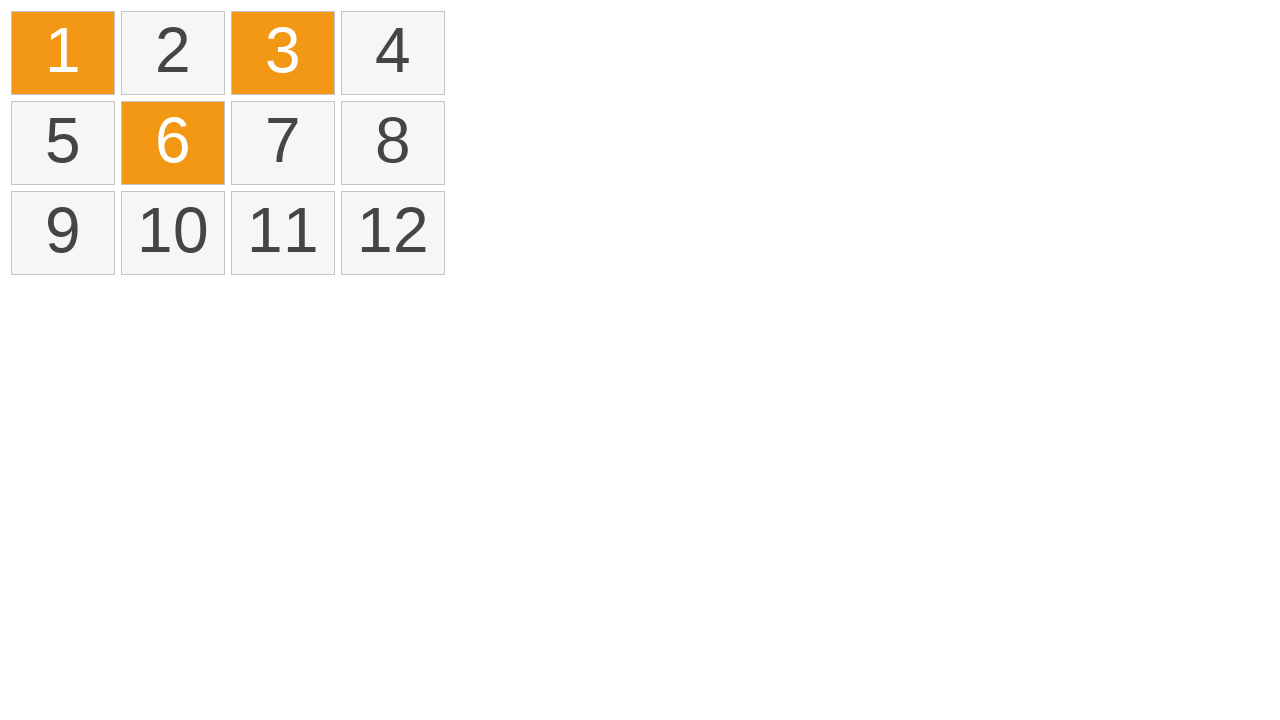

Ctrl+clicked eleventh item (index 10) in selectable grid at (283, 233) on xpath=//ol[@id='selectable']/li >> nth=10
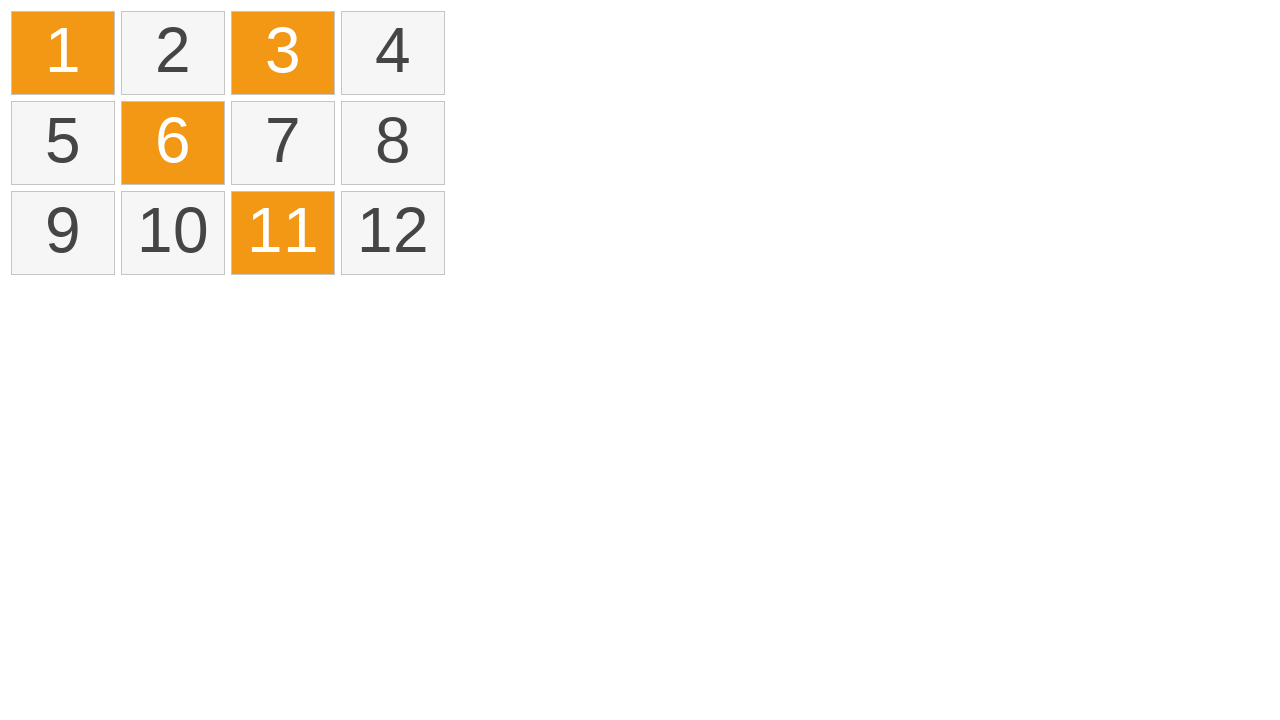

Released Control key to exit multi-select mode
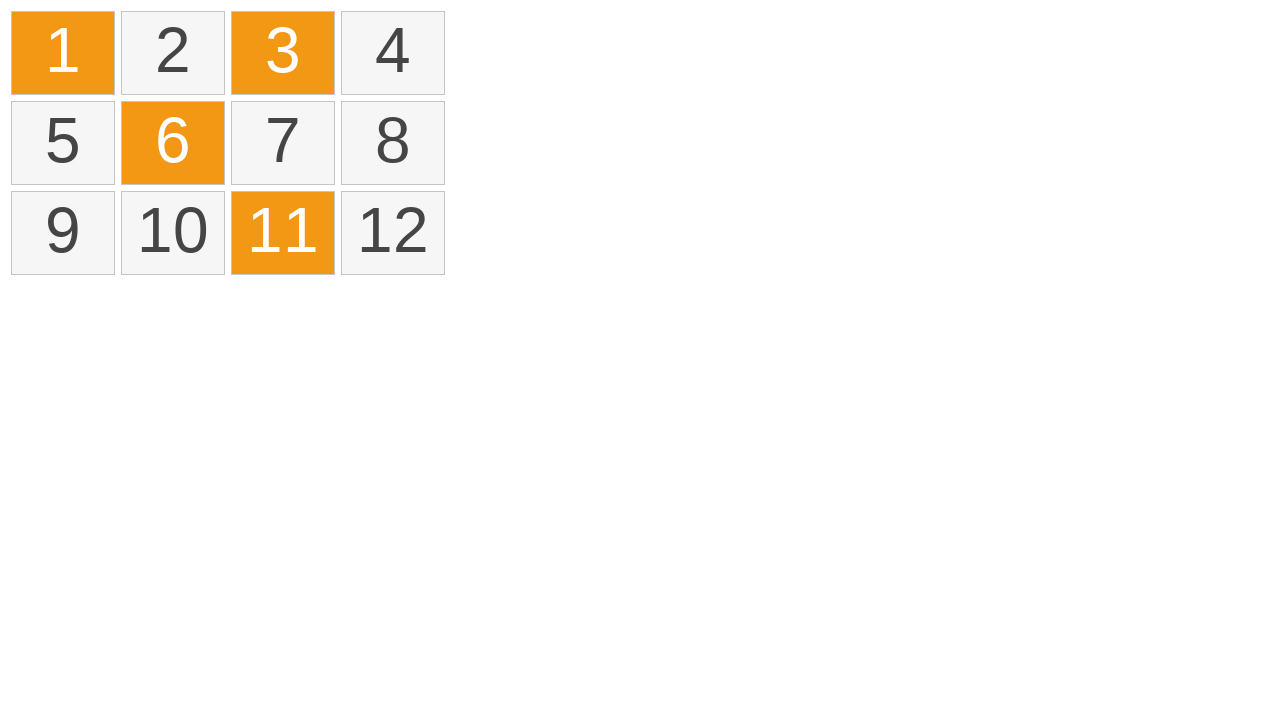

Verified that selected items are present with ui-selected class
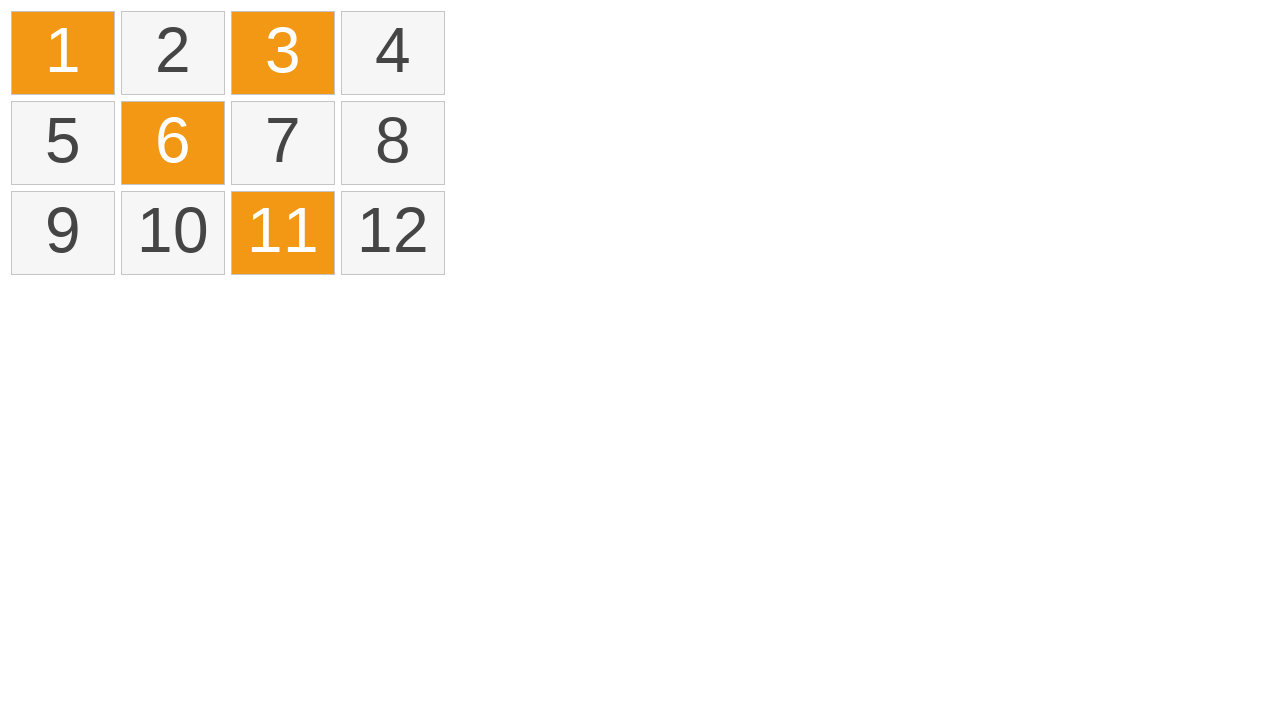

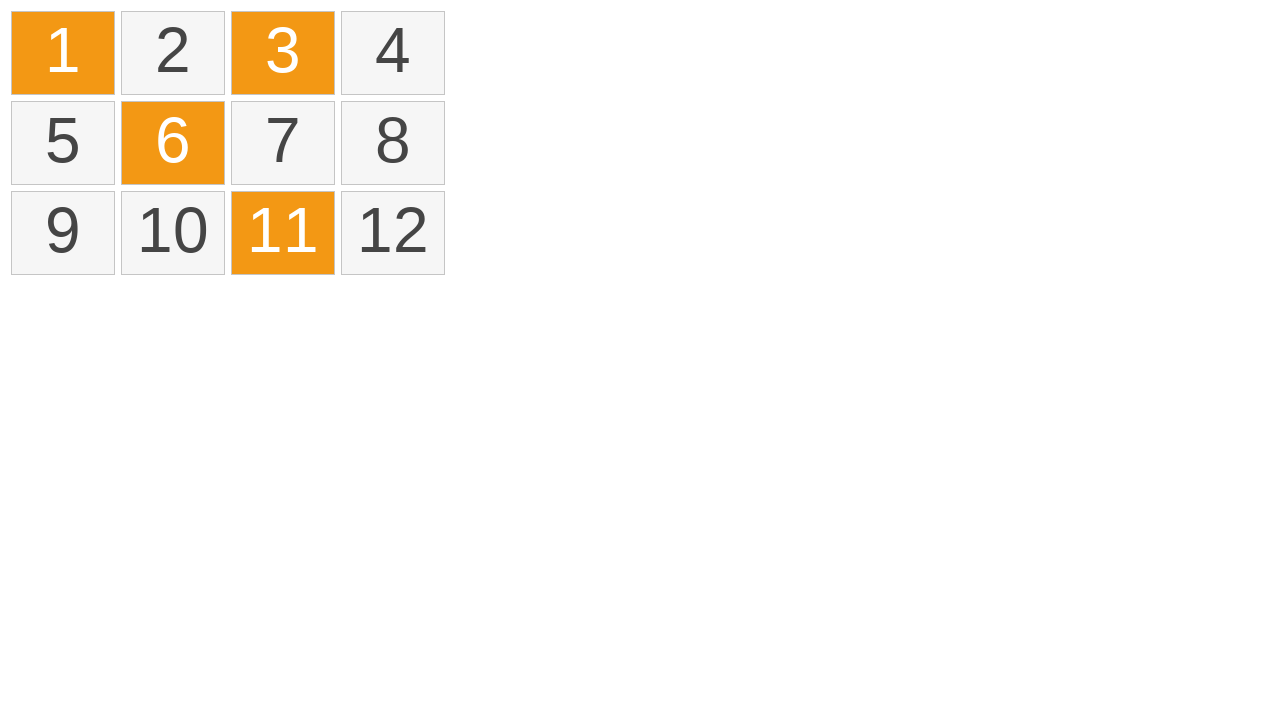